Tests keyboard actions by typing text in a textarea, selecting all and copying it using Ctrl+A and Ctrl+C, then pasting into a phone input field using Ctrl+V

Starting URL: https://testautomationpractice.blogspot.com/

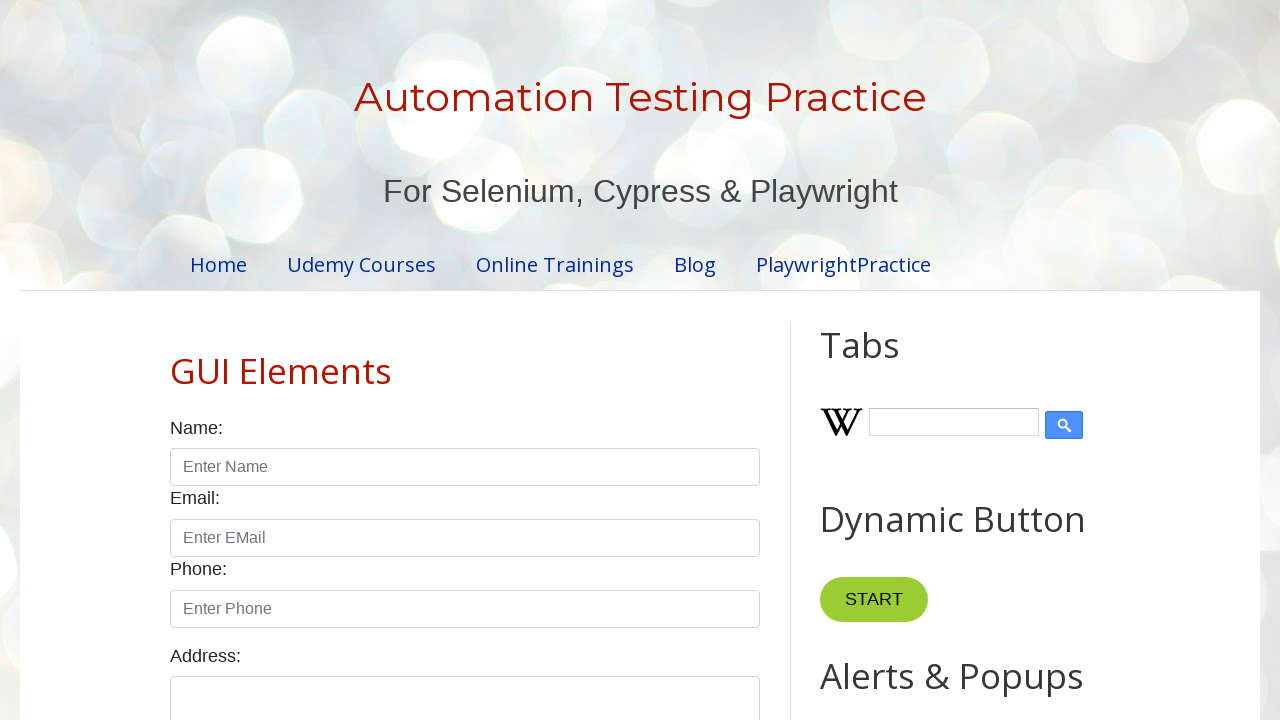

Typed 'koushik vittal shet' into textarea on textarea#textarea
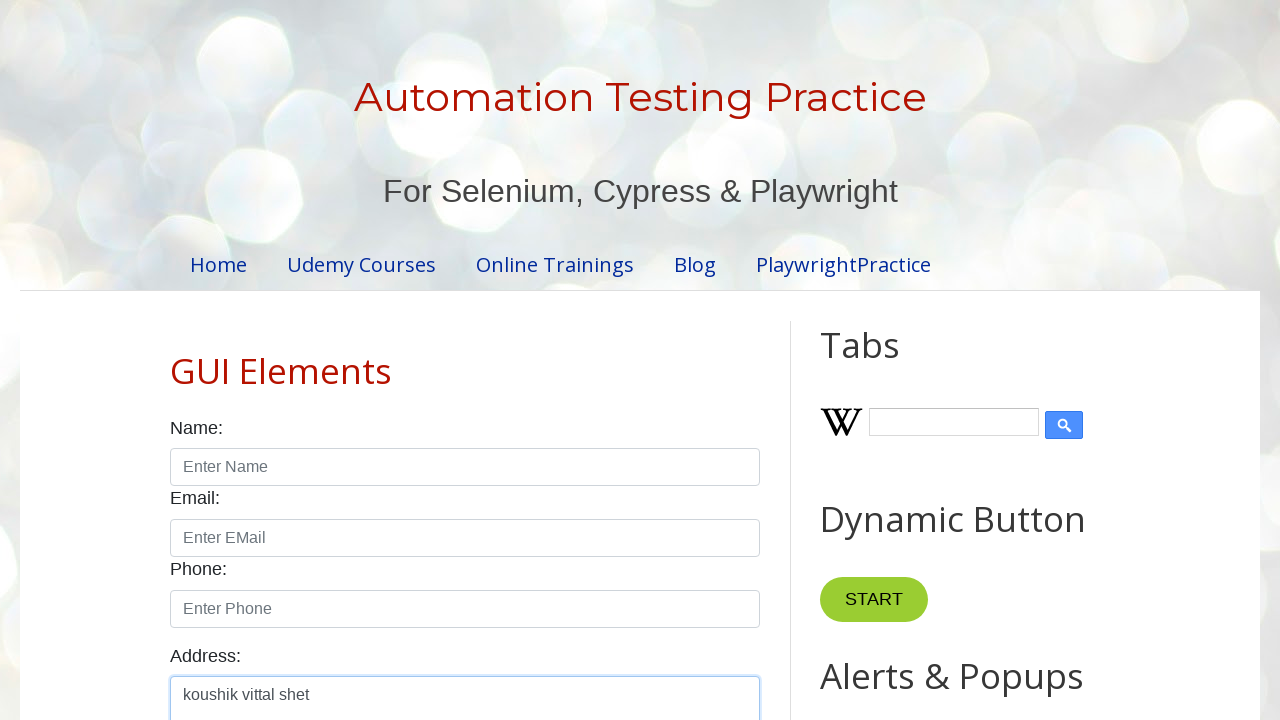

Clicked on textarea to focus it at (465, 690) on textarea#textarea
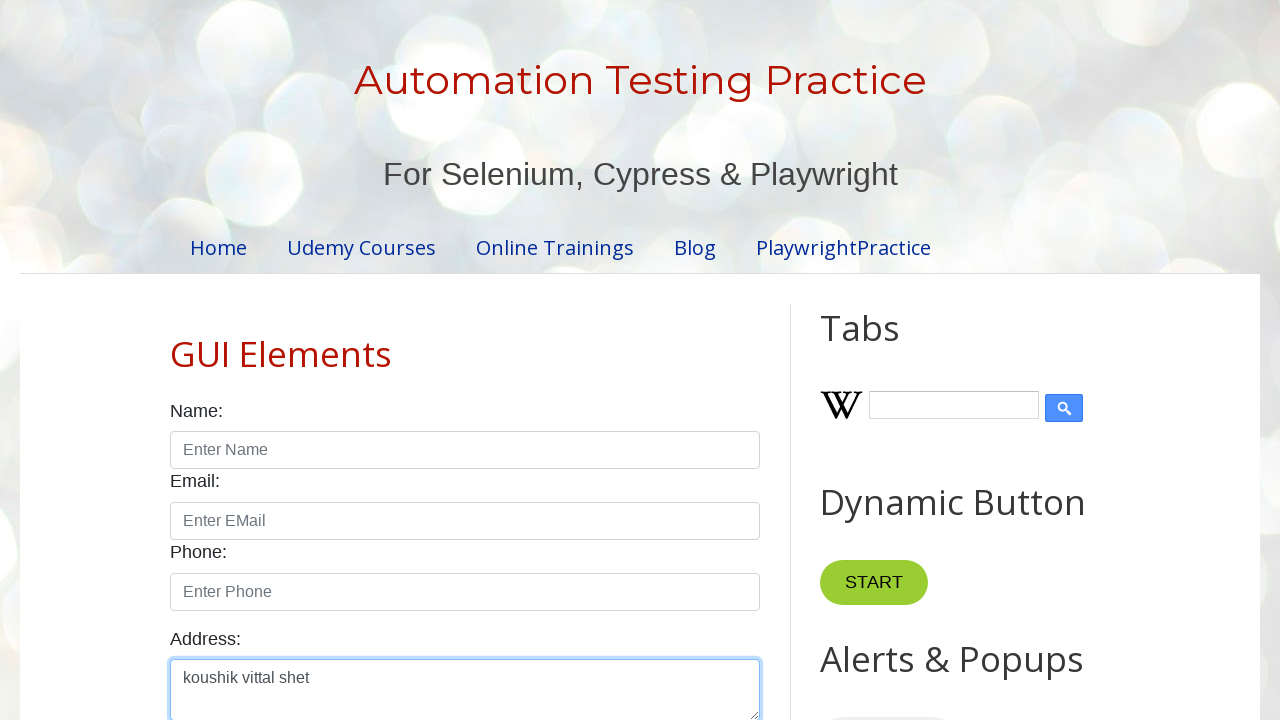

Selected all text in textarea using Ctrl+A
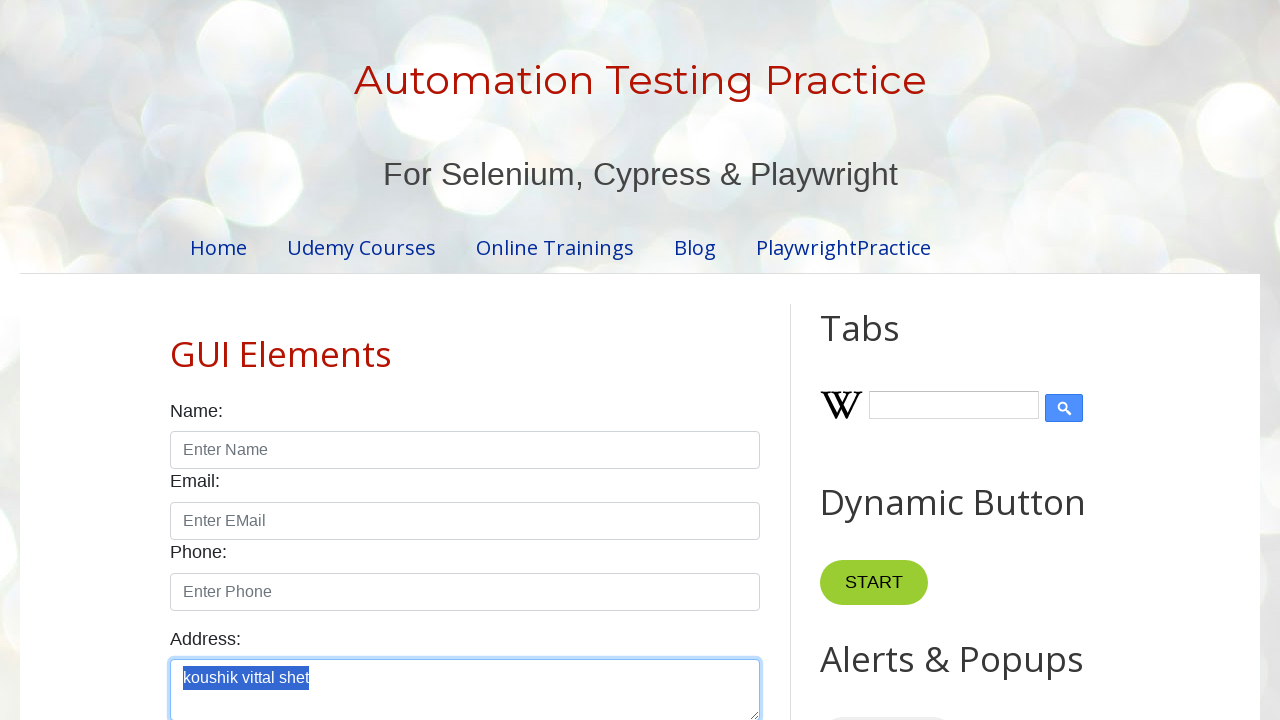

Copied selected text using Ctrl+C
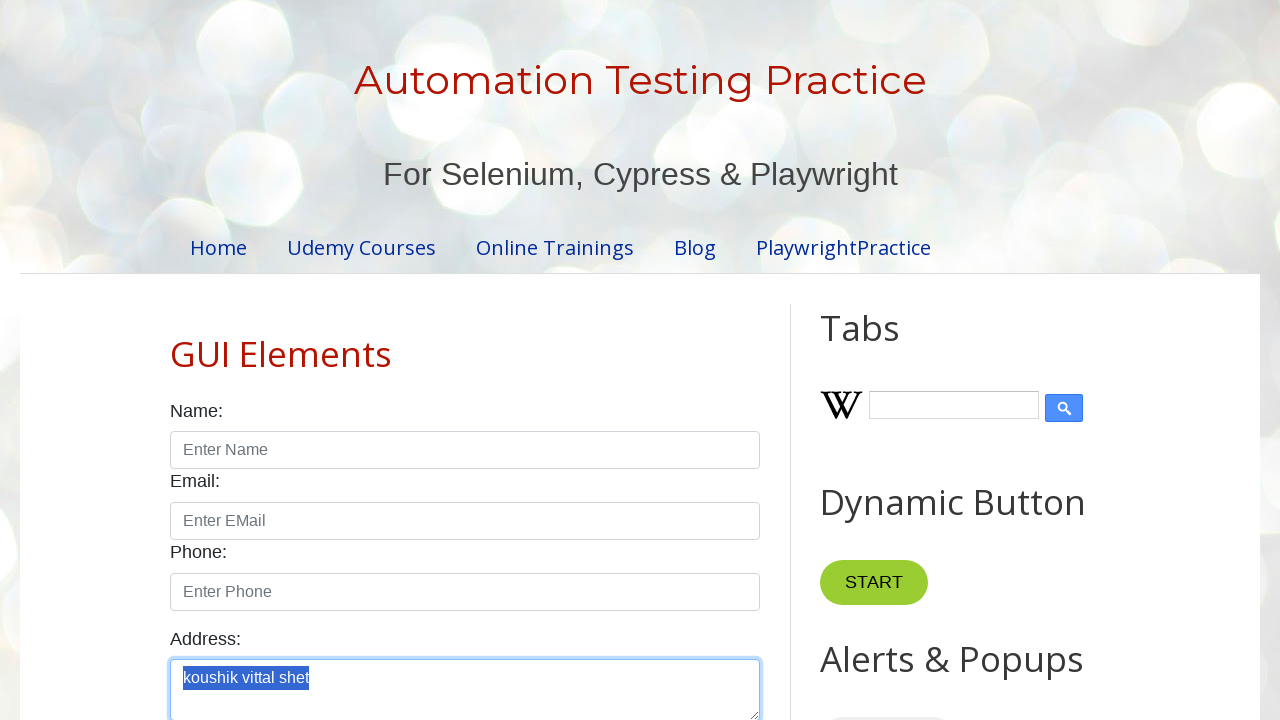

Clicked on phone input field to focus it at (465, 592) on input#phone
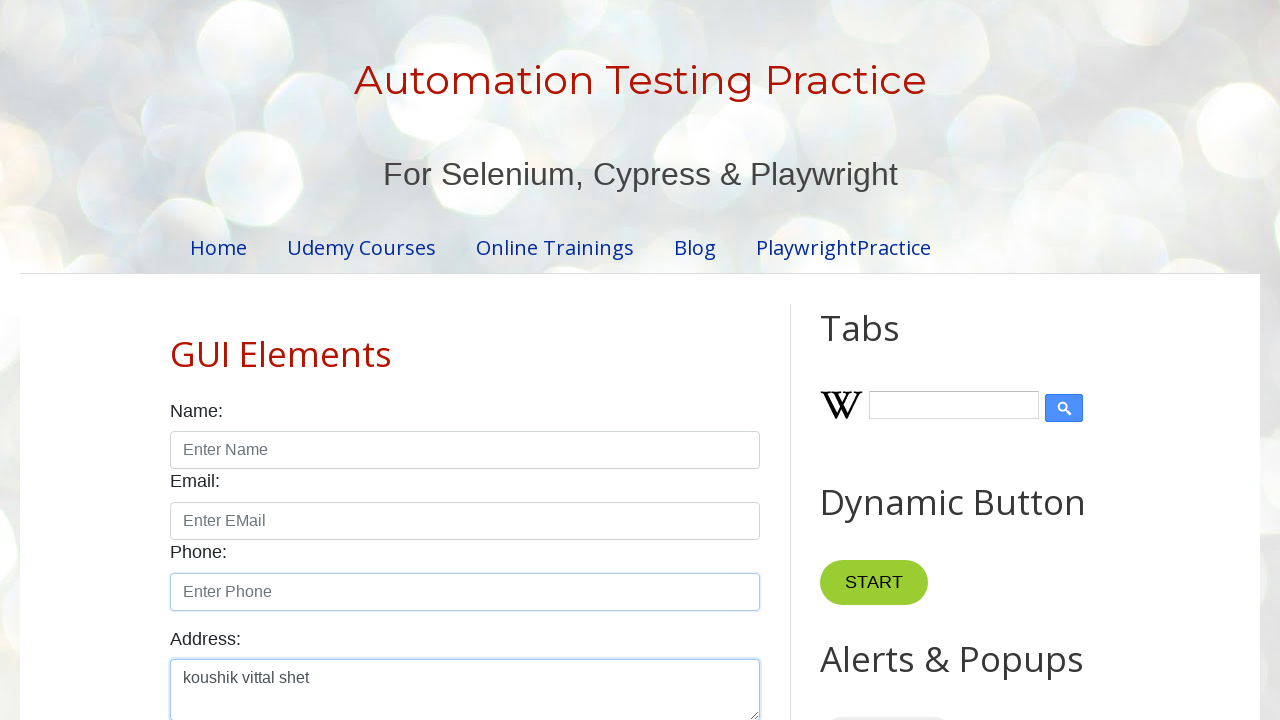

Pasted copied text into phone input field using Ctrl+V
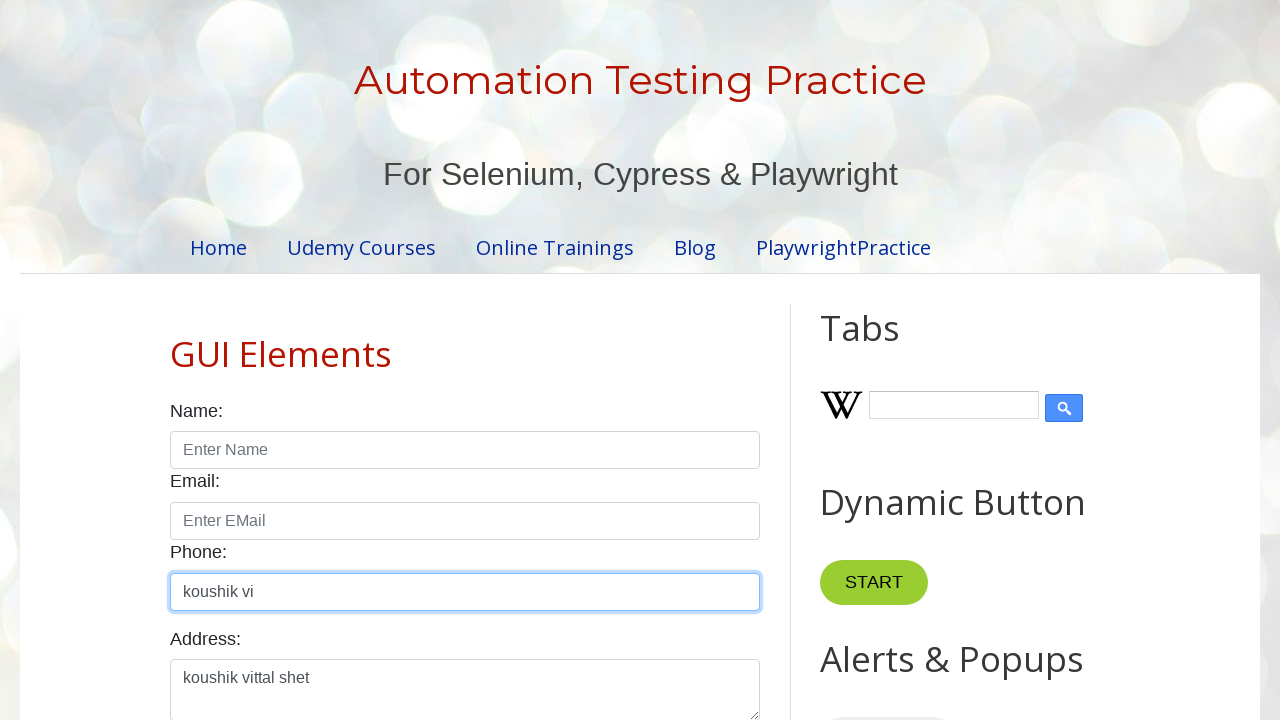

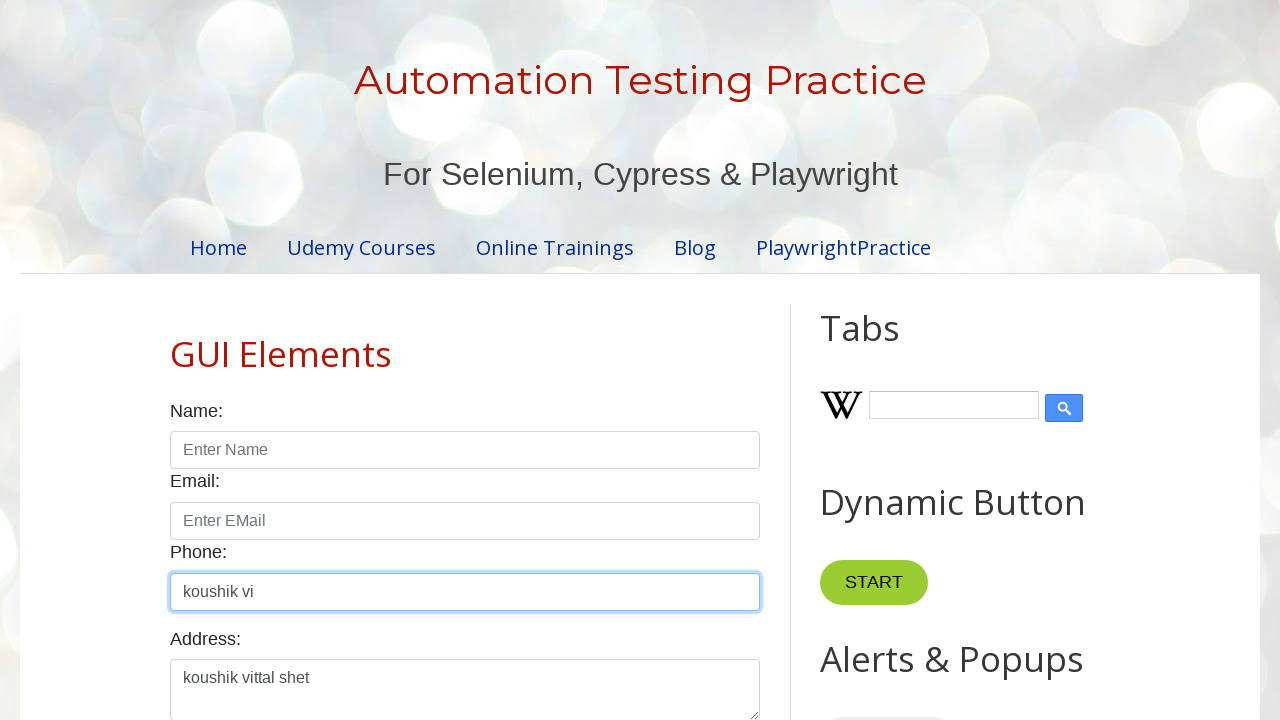